Verifies that the company branding logo is displayed on the OrangeHRM login page

Starting URL: https://opensource-demo.orangehrmlive.com/web/index.php/auth/login

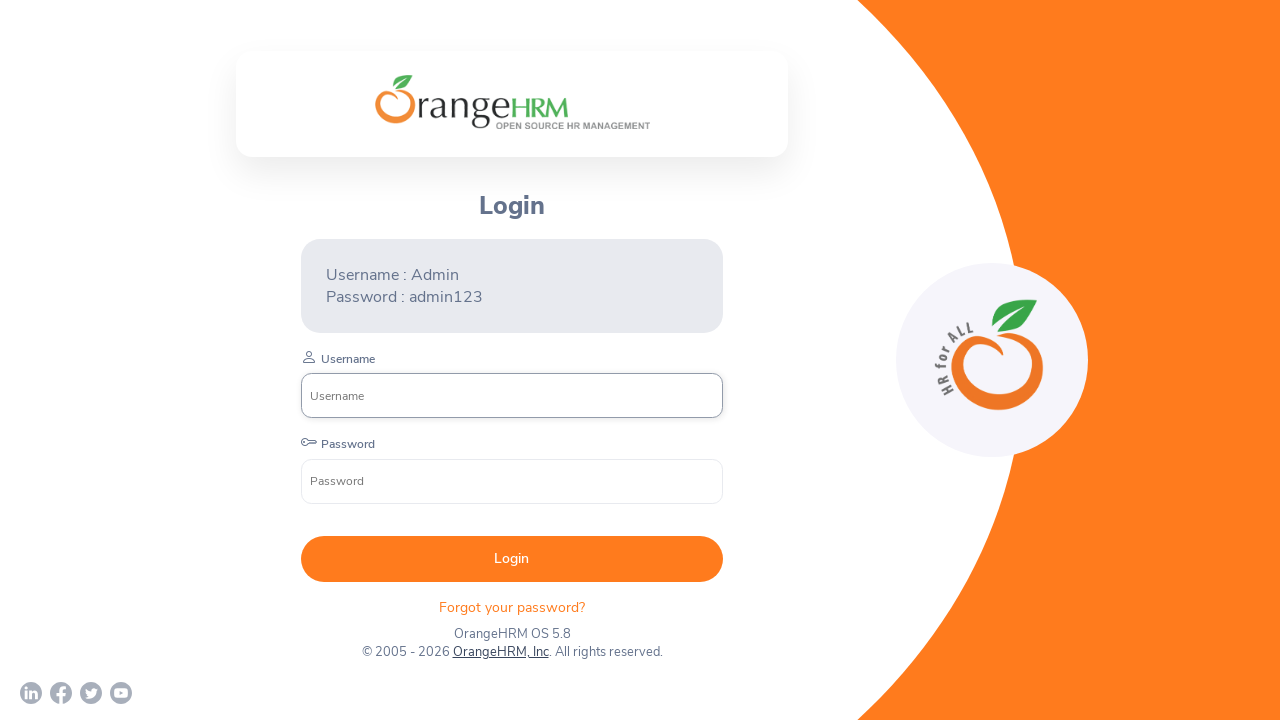

Navigated to OrangeHRM login page
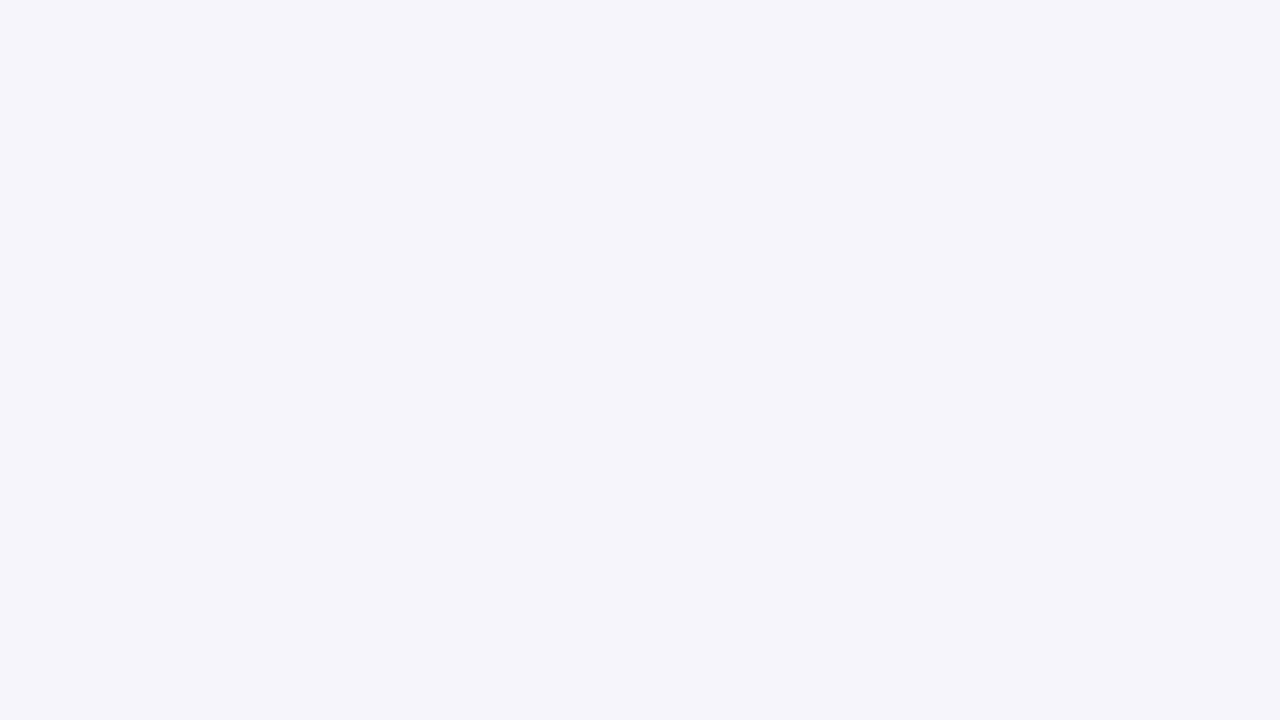

Located company branding logo element
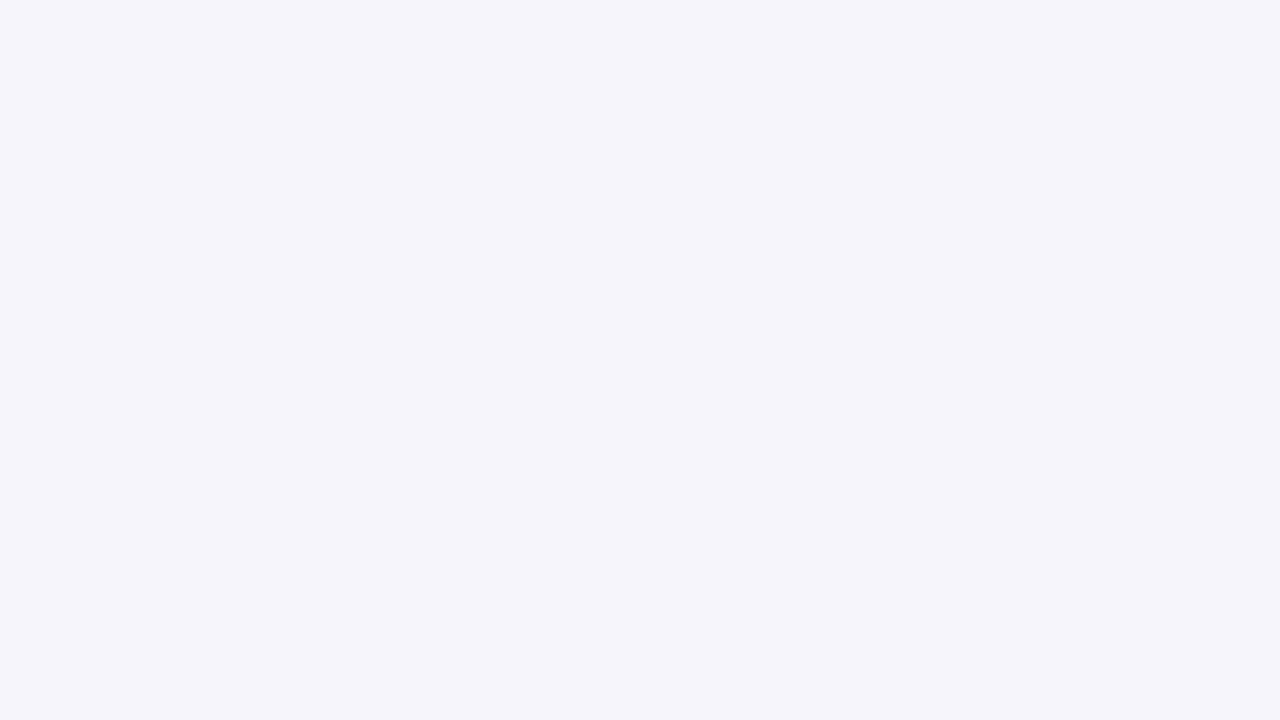

Checked if company branding logo is visible
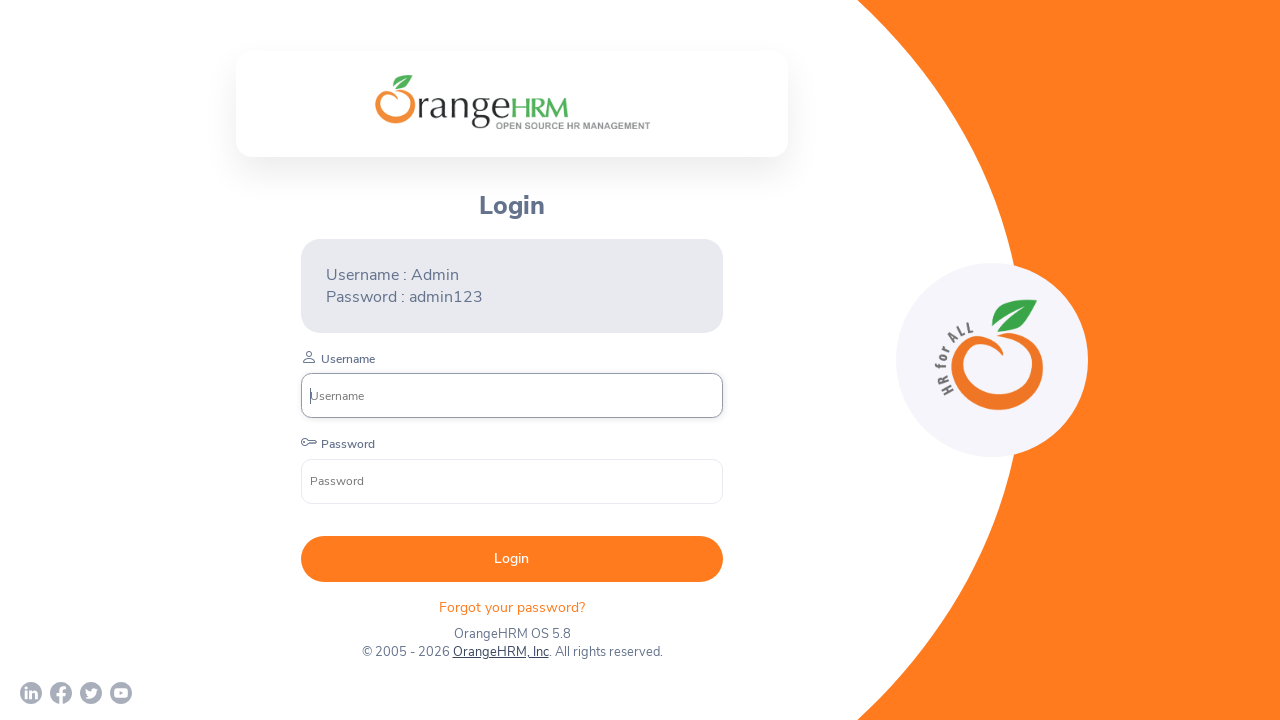

Verified logo visibility assertion (expected: not visible)
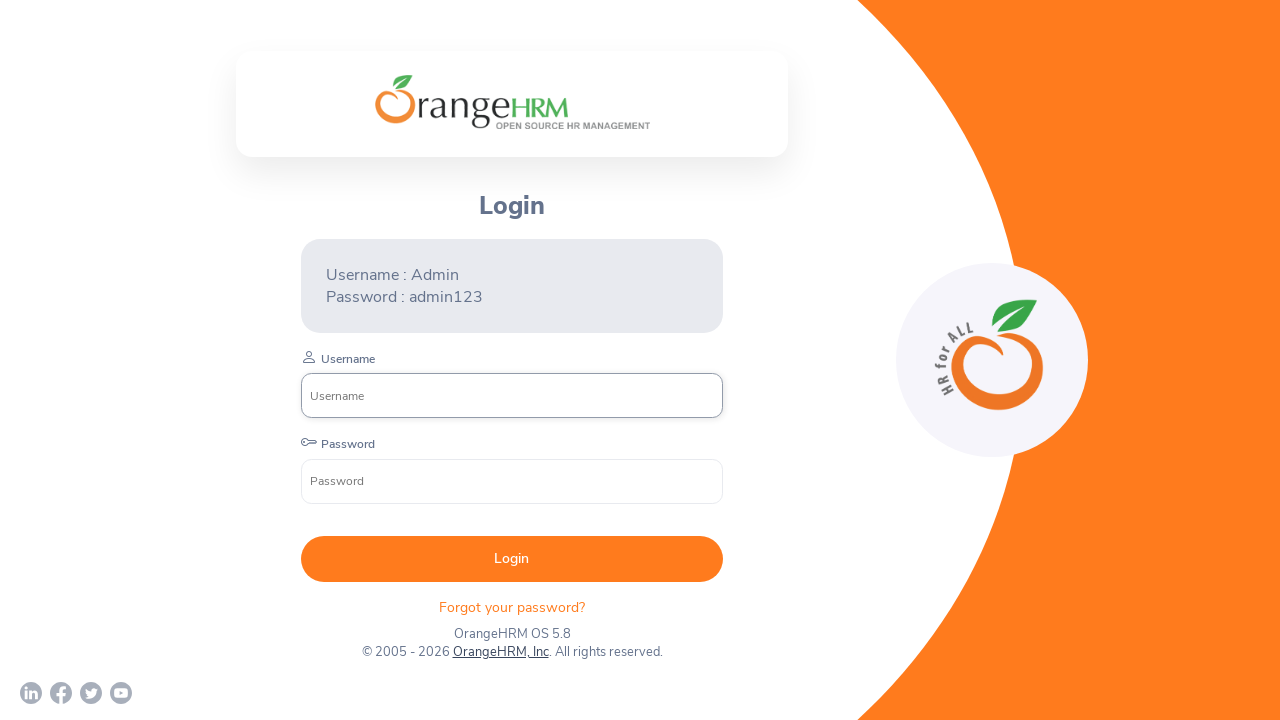

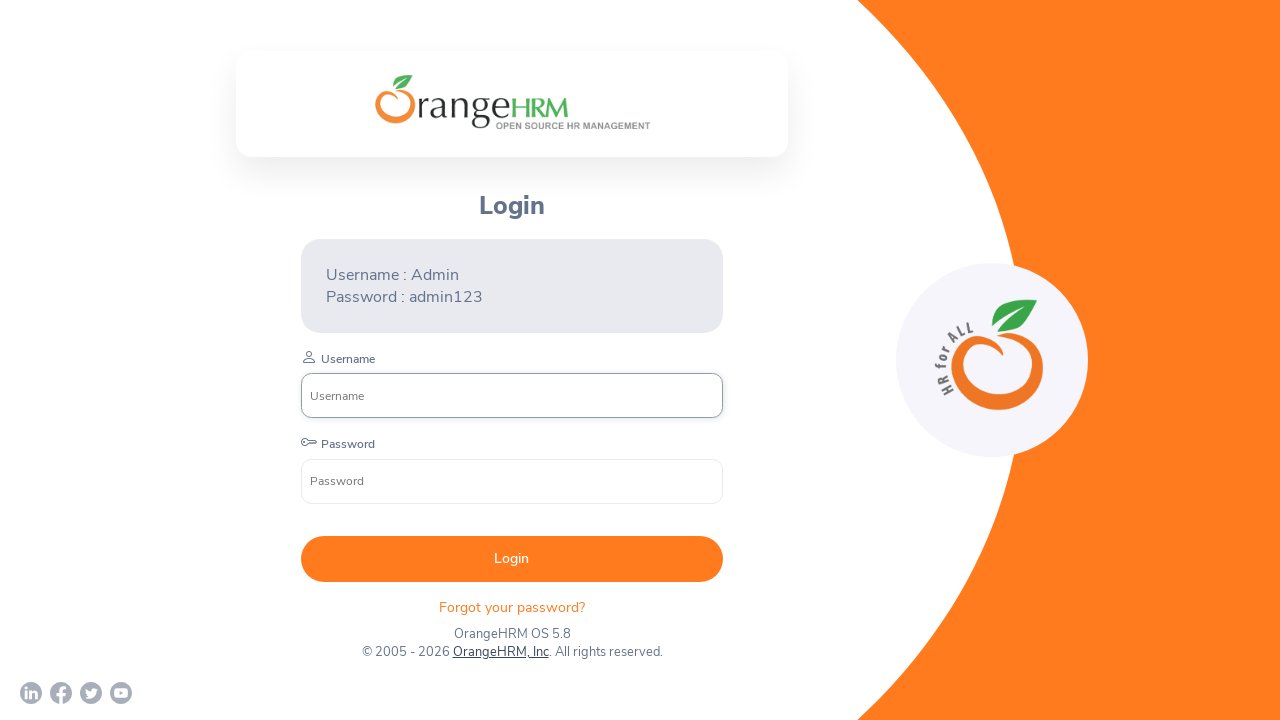